Tests dropdown selection functionality by selecting different options from a dropdown menu

Starting URL: http://the-internet.herokuapp.com/dropdown

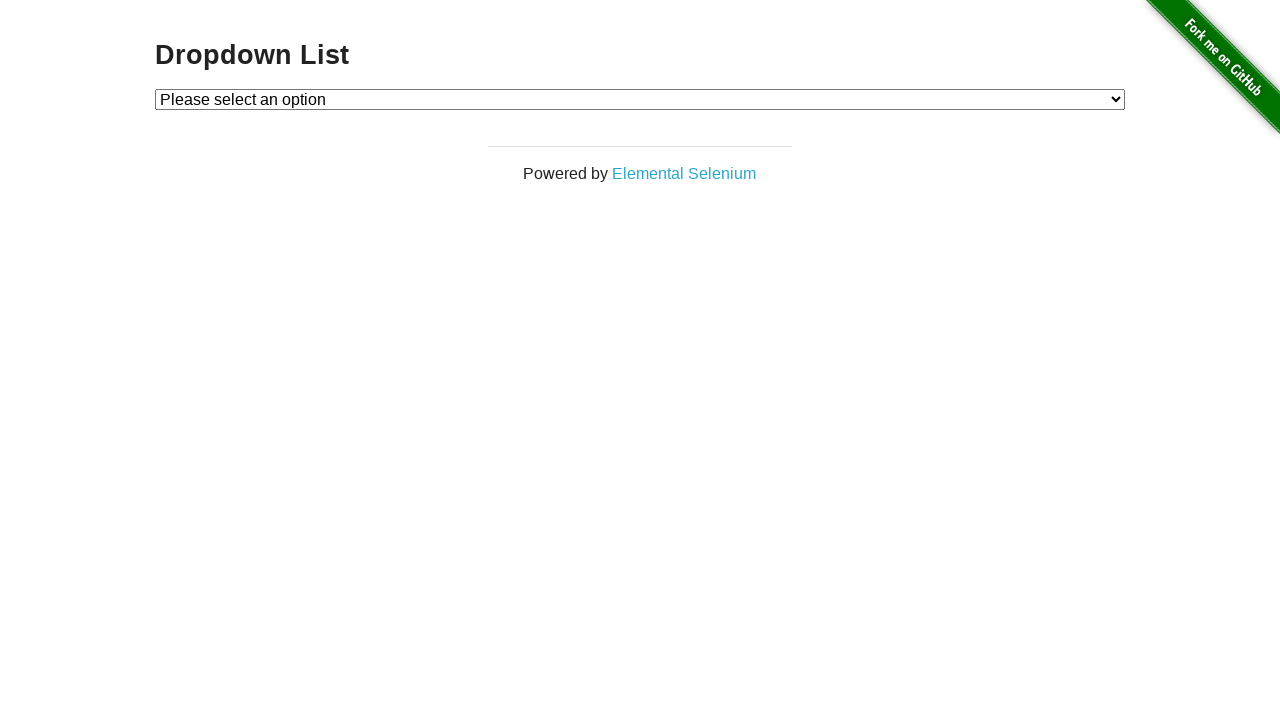

Located dropdown element with id 'dropdown'
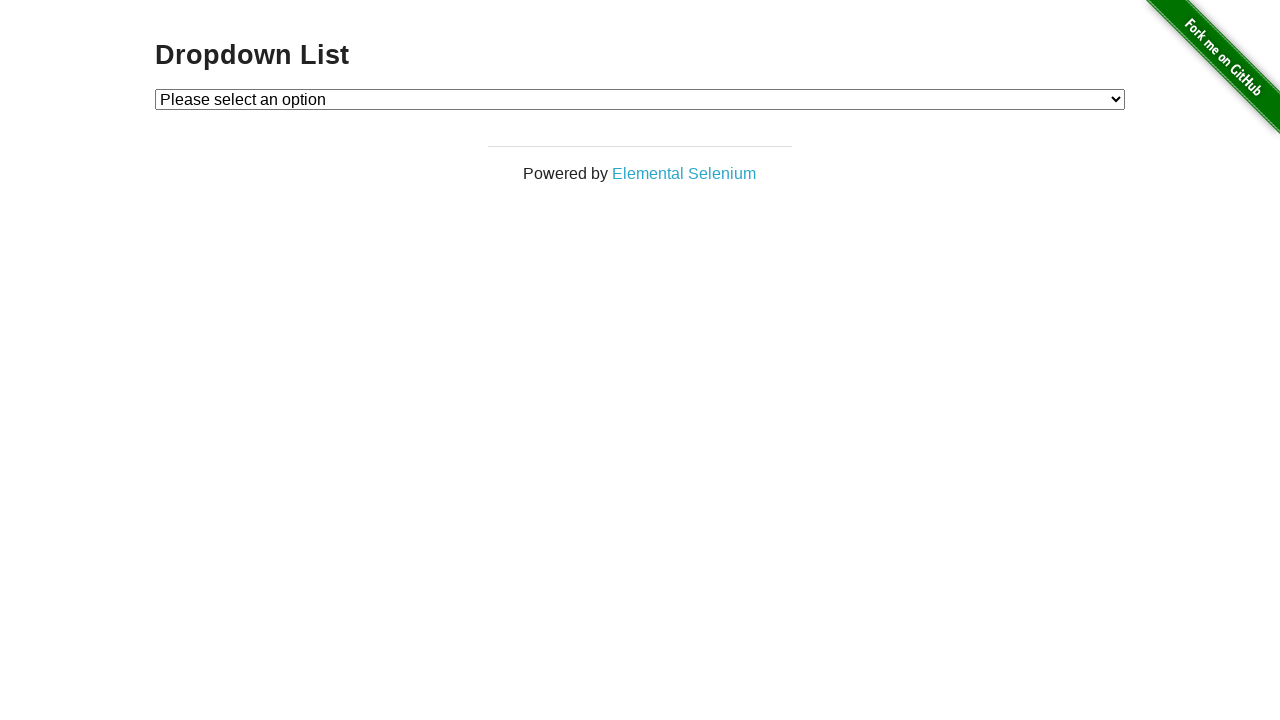

Selected 'Option 1' from dropdown menu on #dropdown
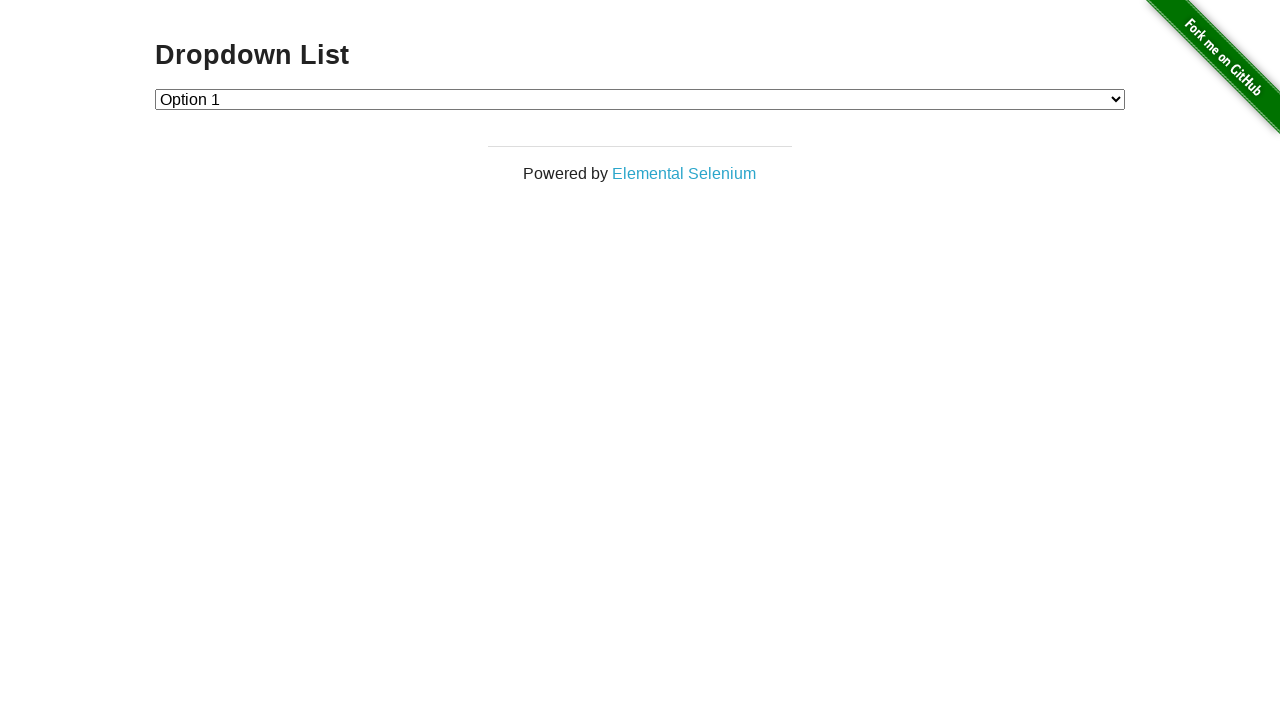

Selected 'Option 2' from dropdown menu on #dropdown
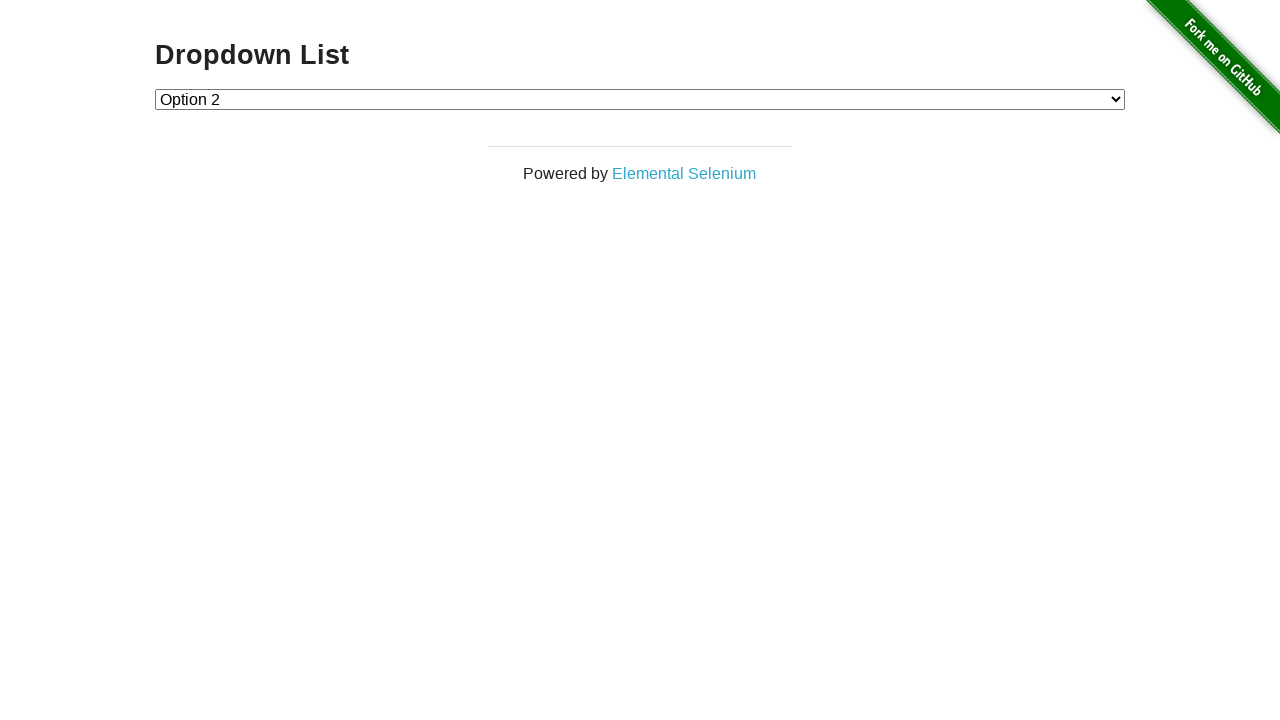

Selected default 'Please select an option' from dropdown menu on #dropdown
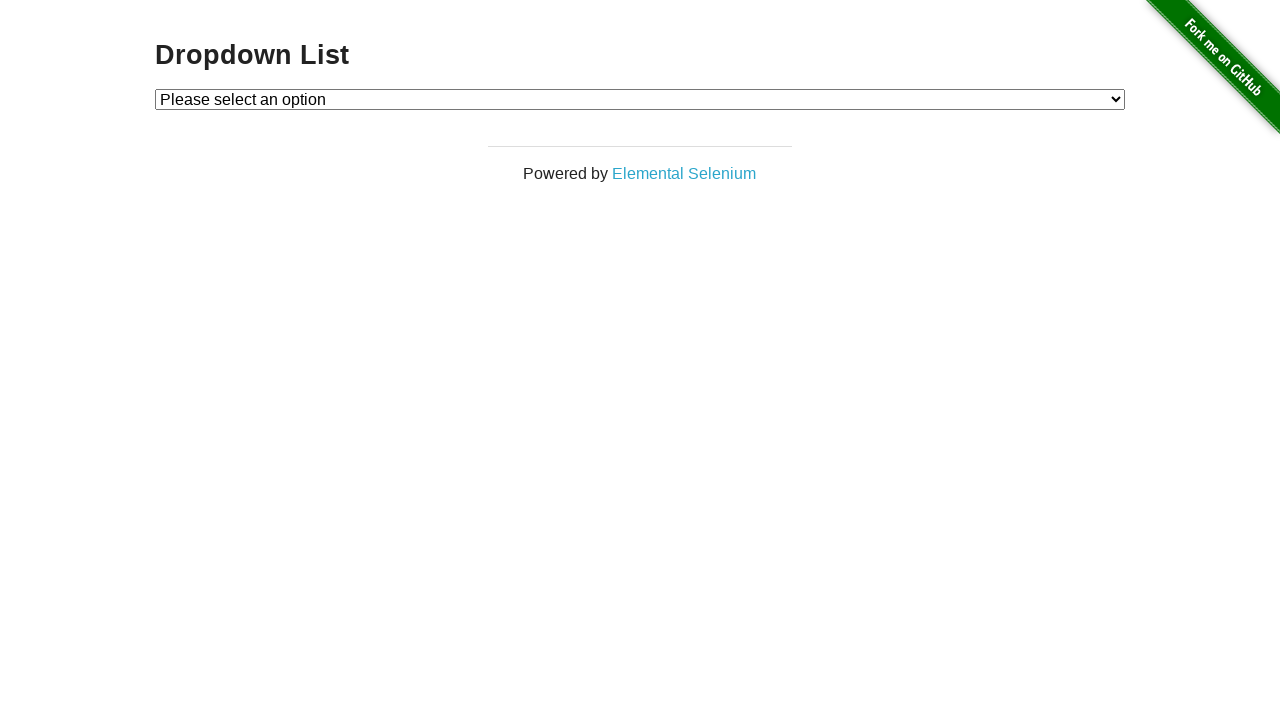

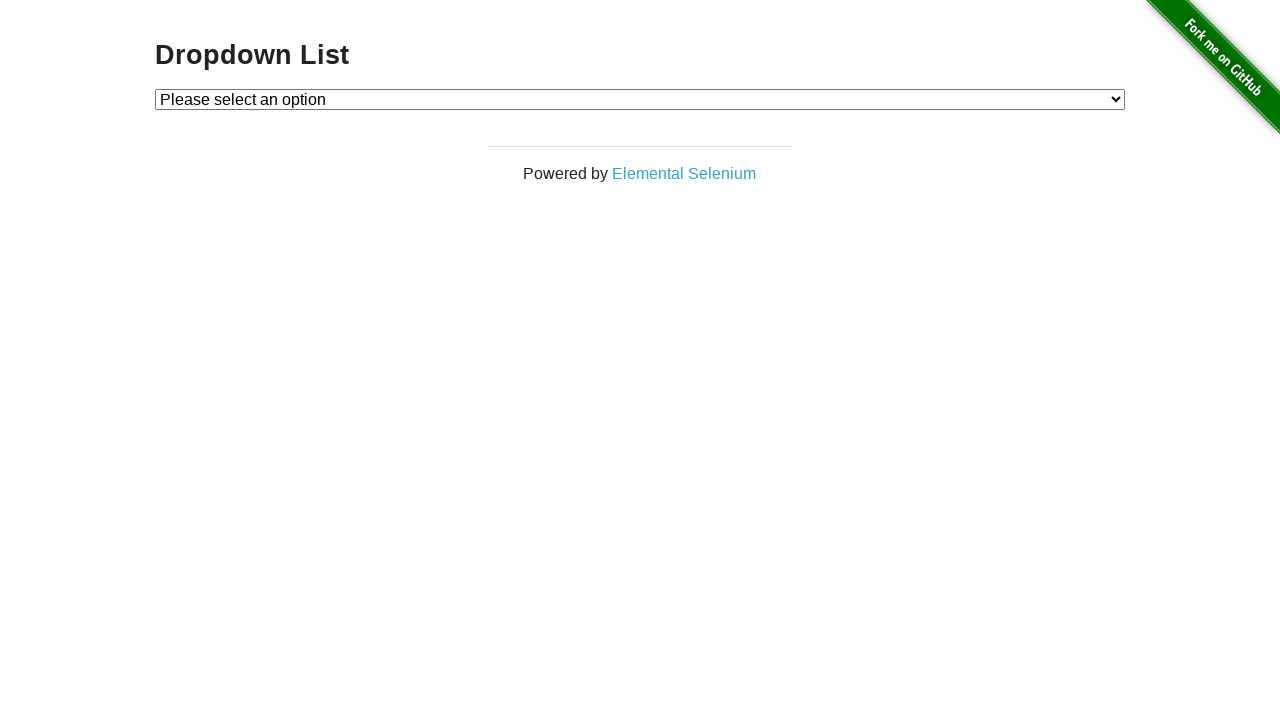